Tests filtering to display only active (non-completed) items

Starting URL: https://demo.playwright.dev/todomvc

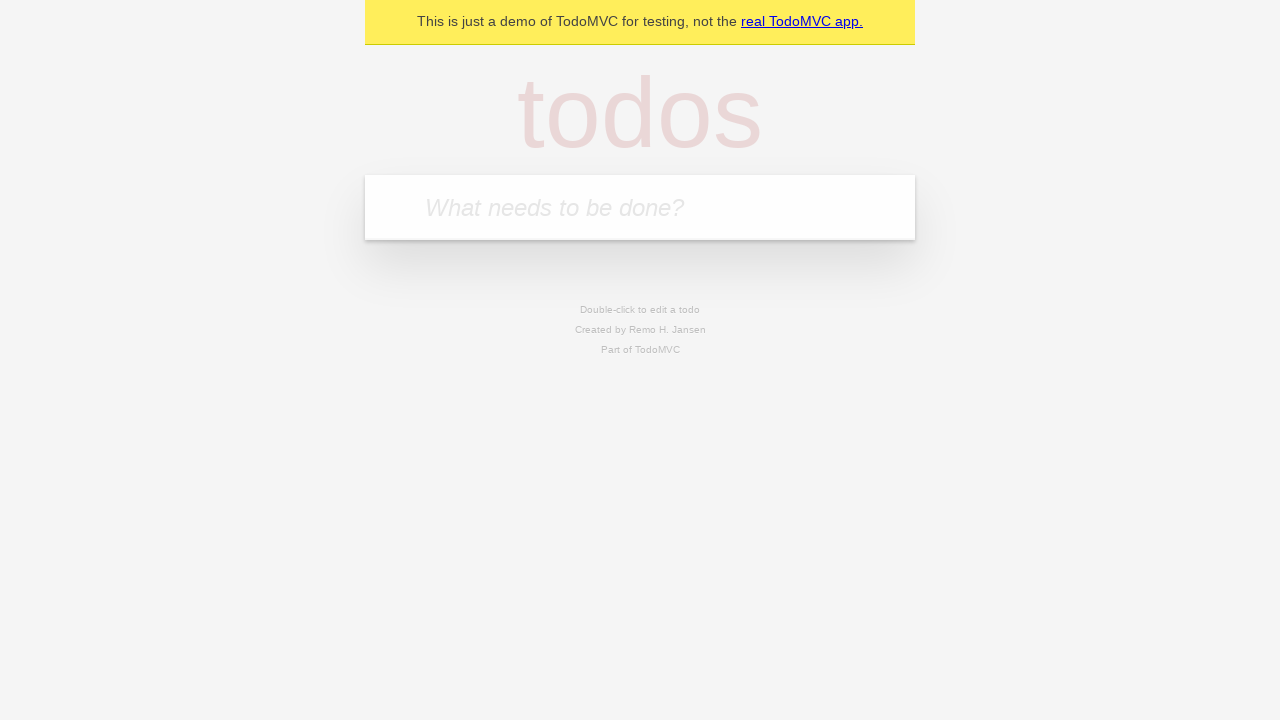

Filled new todo field with 'buy some cheese' on .new-todo
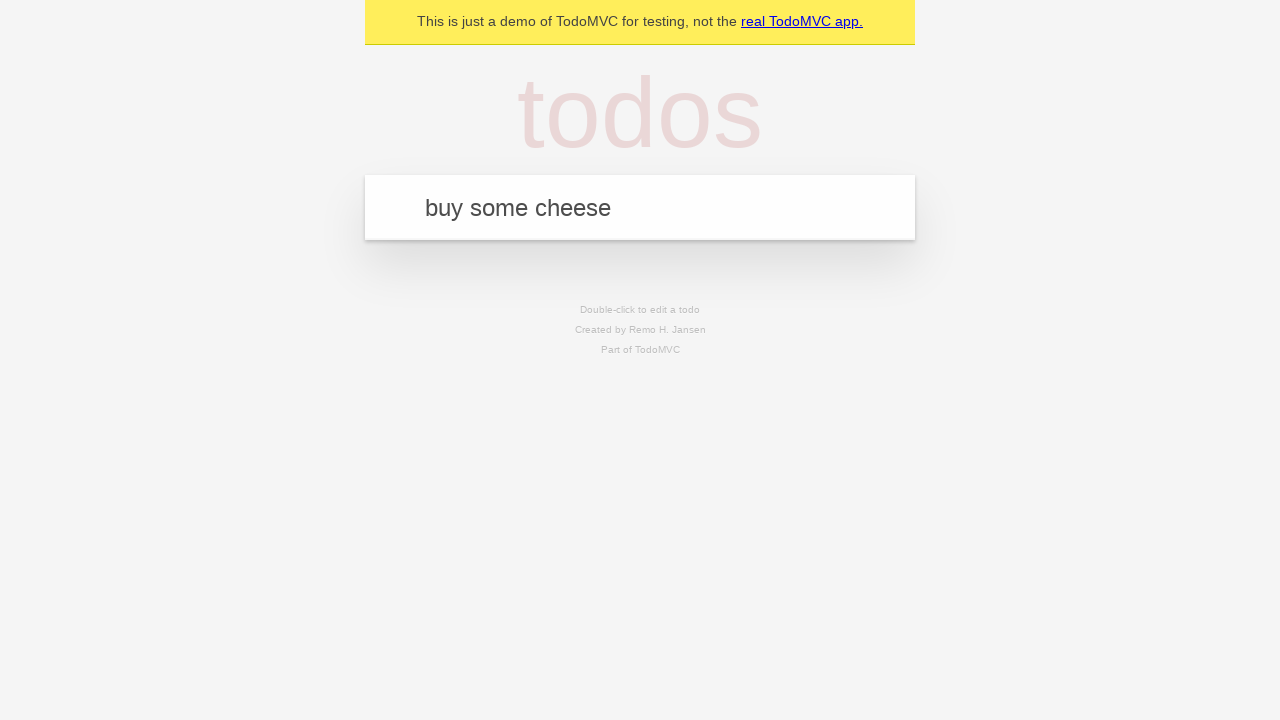

Pressed Enter to create first todo item on .new-todo
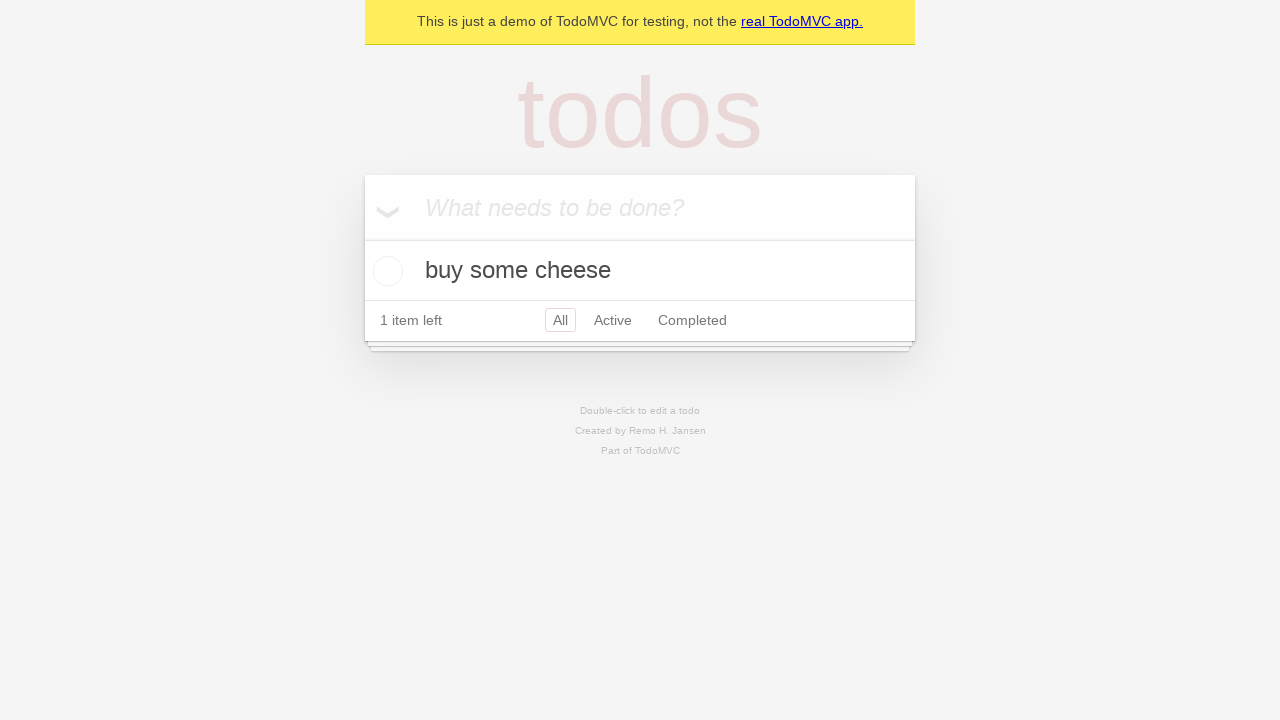

Filled new todo field with 'feed the cat' on .new-todo
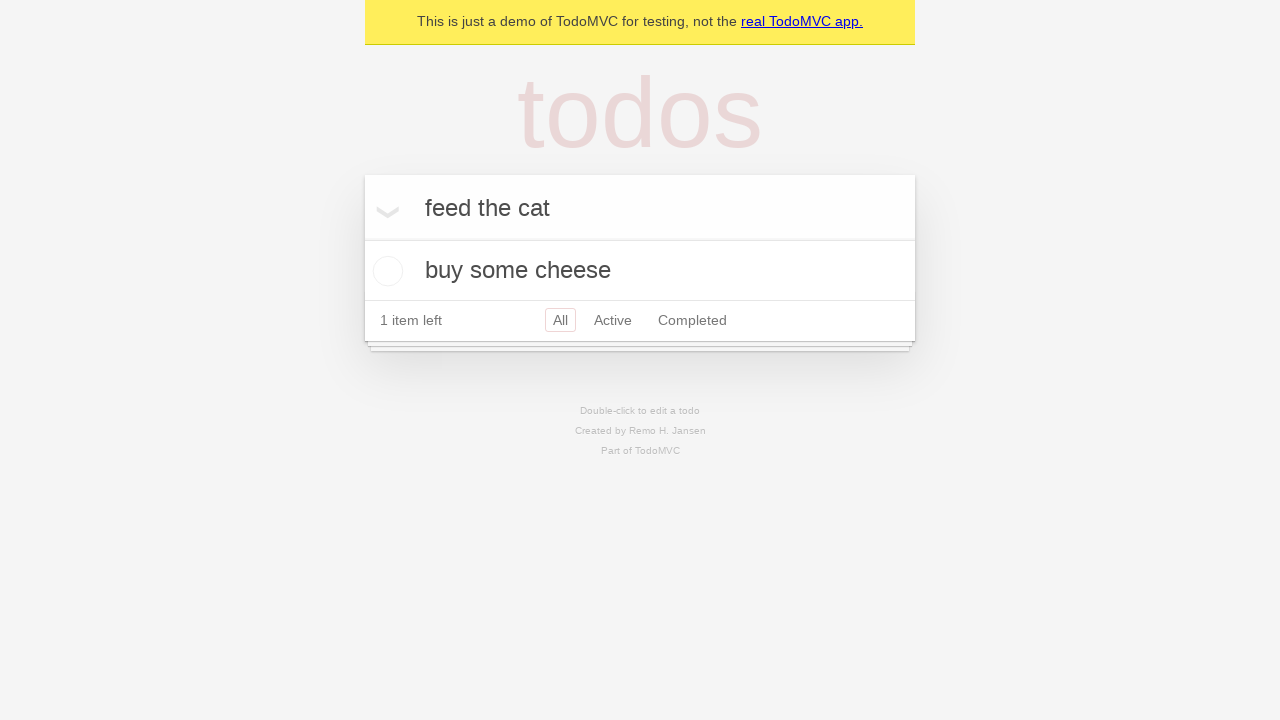

Pressed Enter to create second todo item on .new-todo
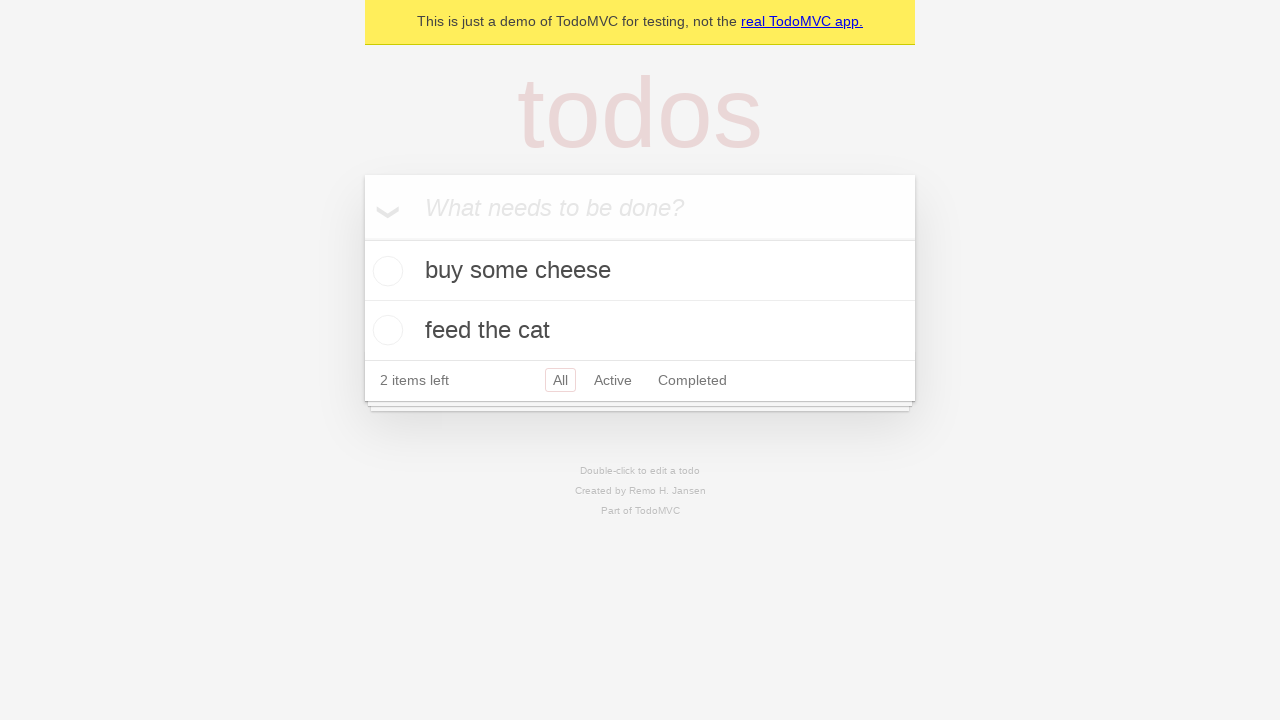

Filled new todo field with 'book a doctors appointment' on .new-todo
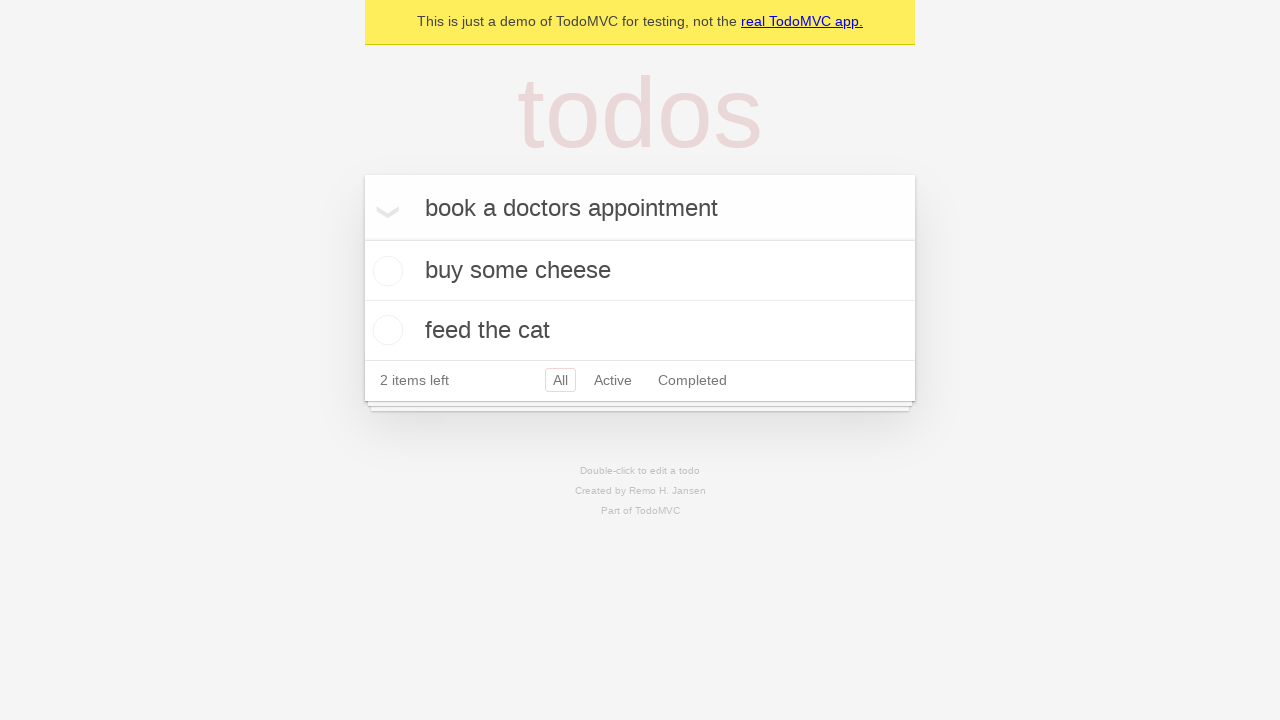

Pressed Enter to create third todo item on .new-todo
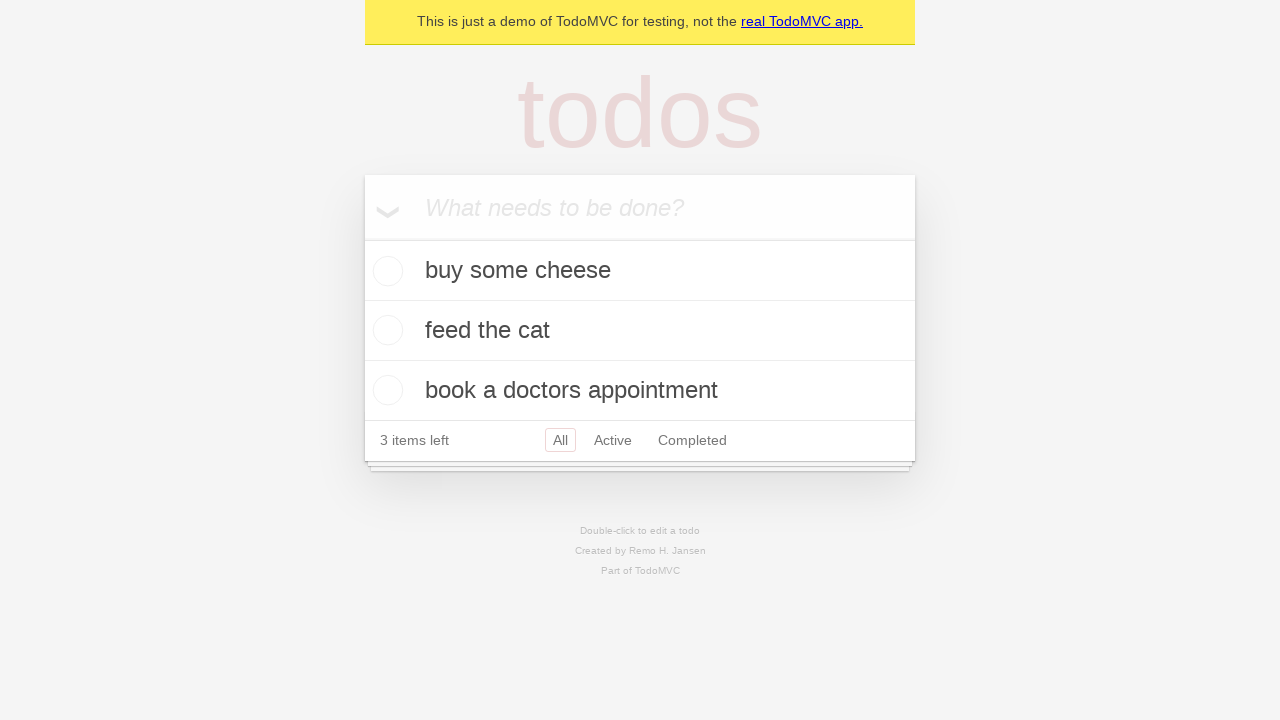

Waited for all three todo items to be present in the list
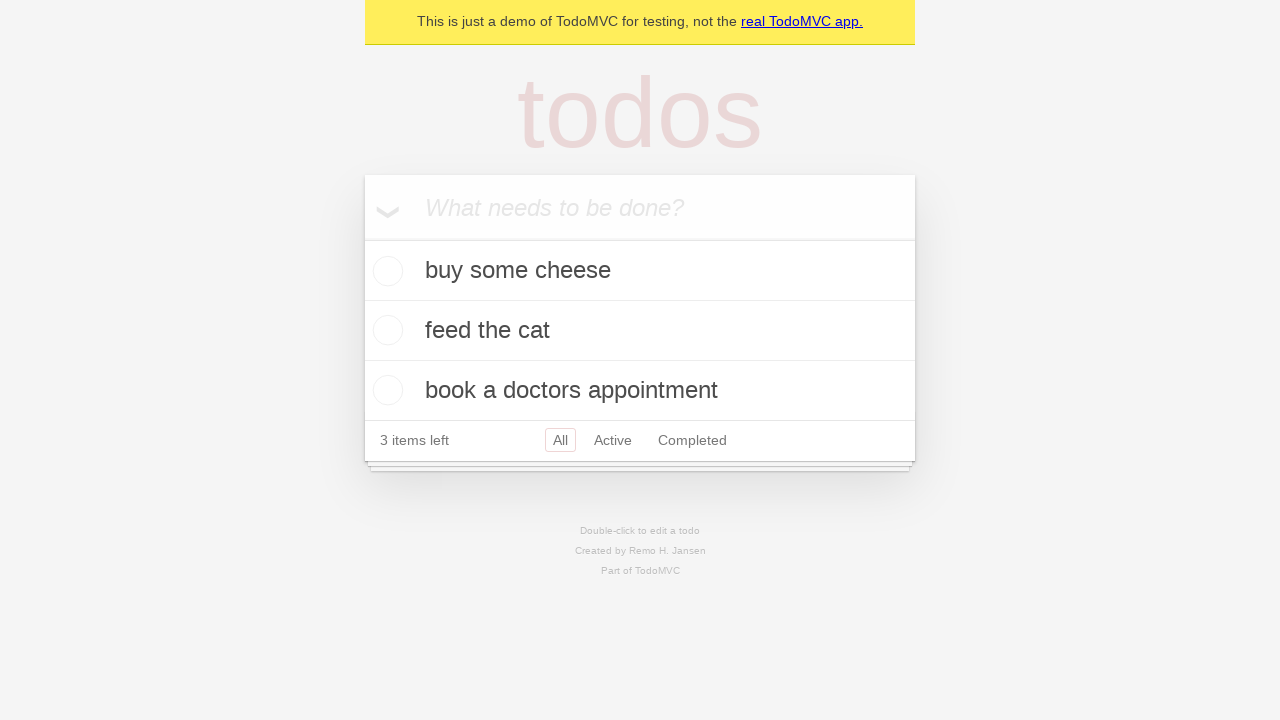

Checked the second todo item to mark it as completed at (385, 330) on .todo-list li .toggle >> nth=1
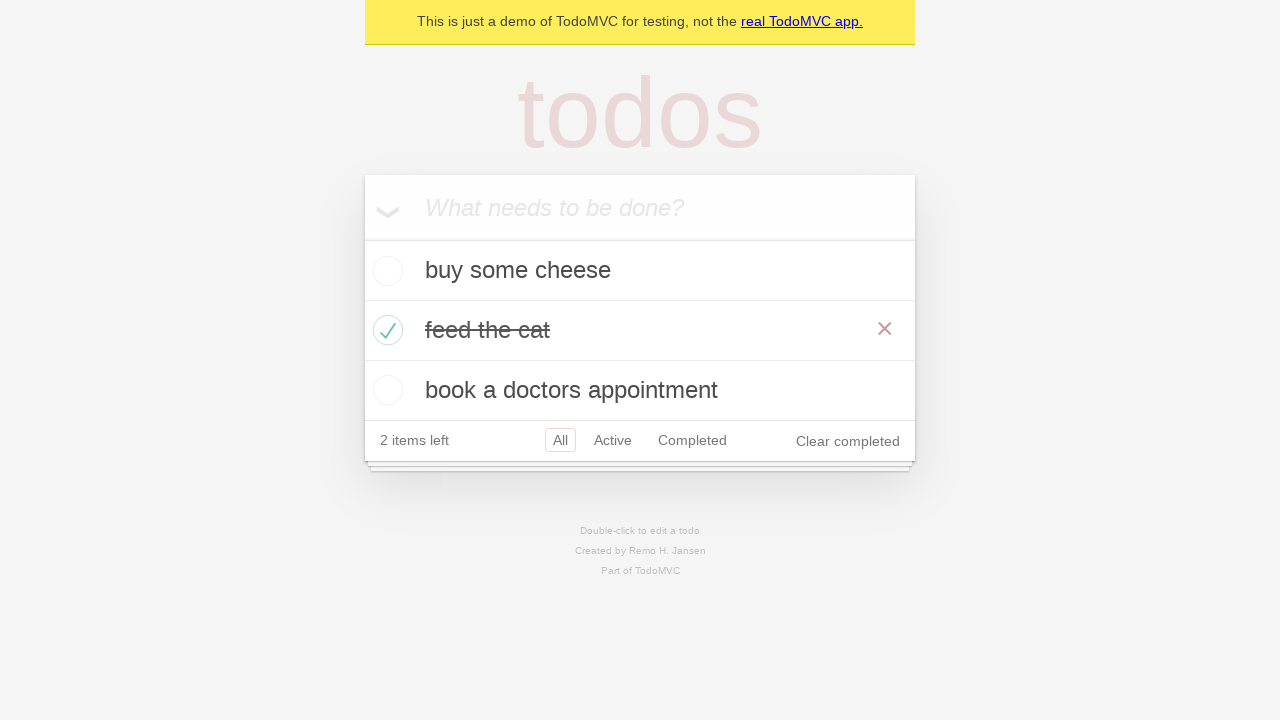

Clicked Active filter to display only non-completed items at (613, 440) on .filters >> text=Active
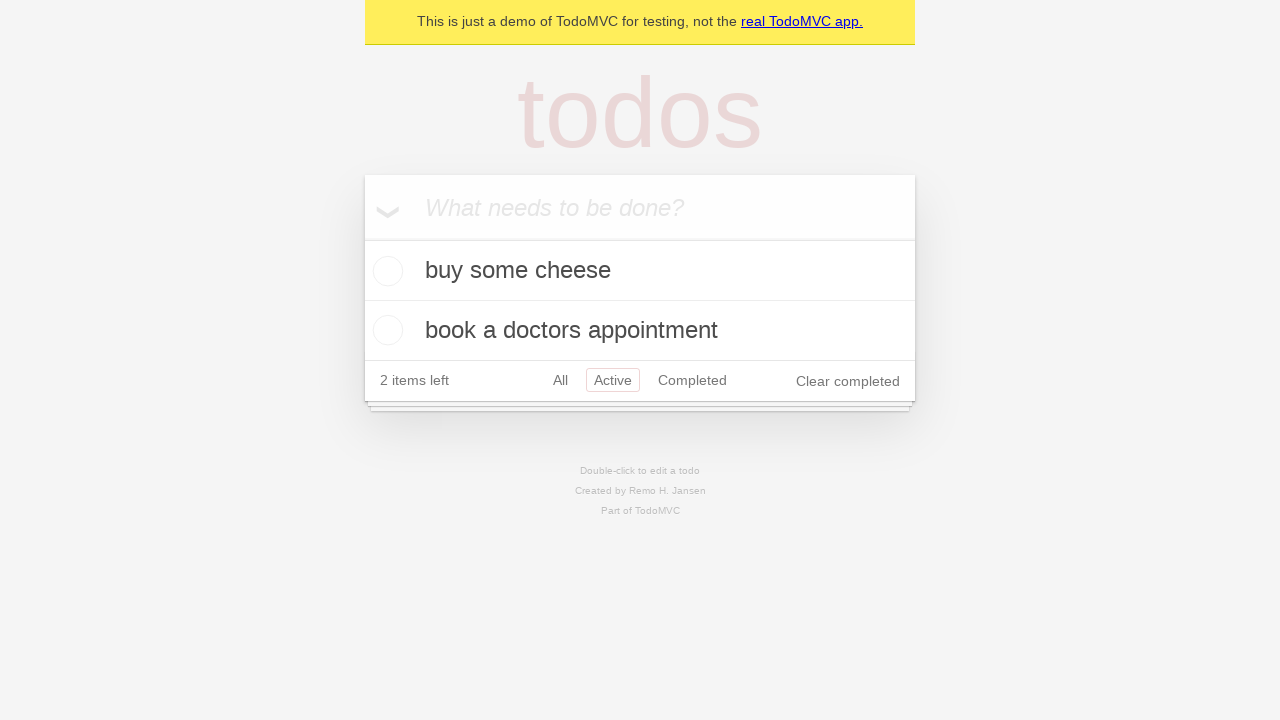

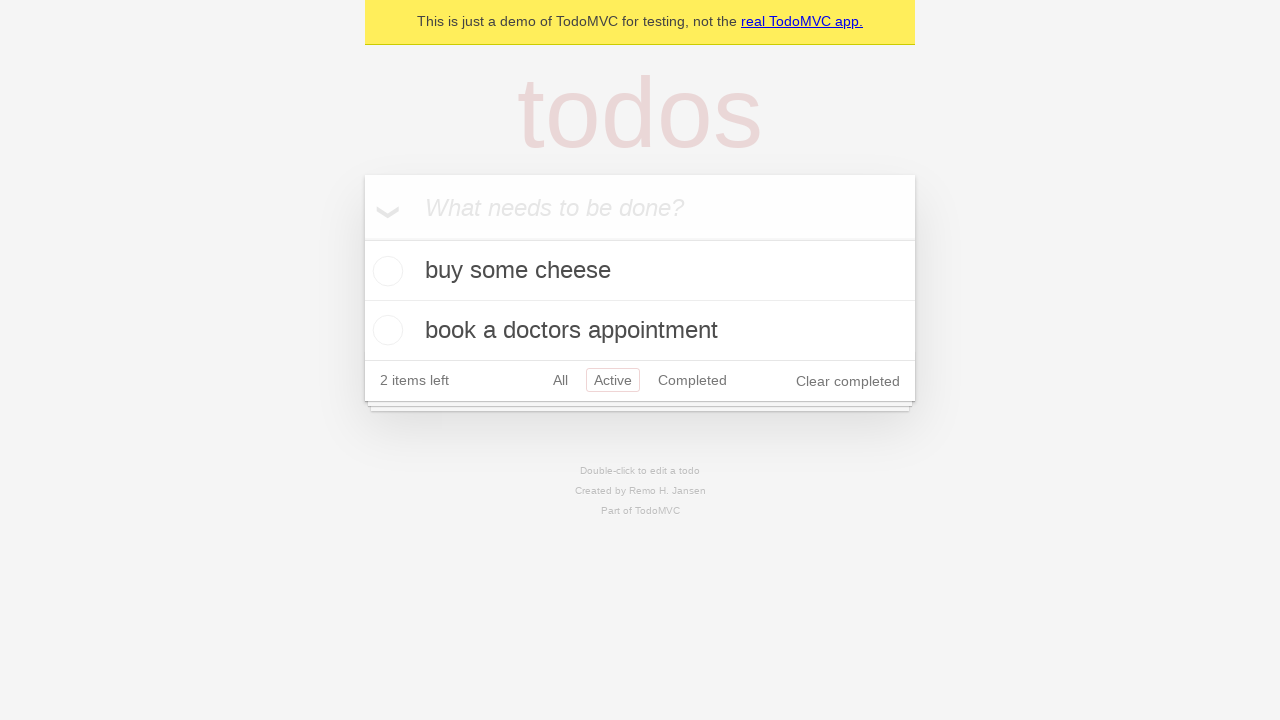